Tests confirmation alert by clicking the confirm button and accepting the dialog

Starting URL: https://demoqa.com/alerts

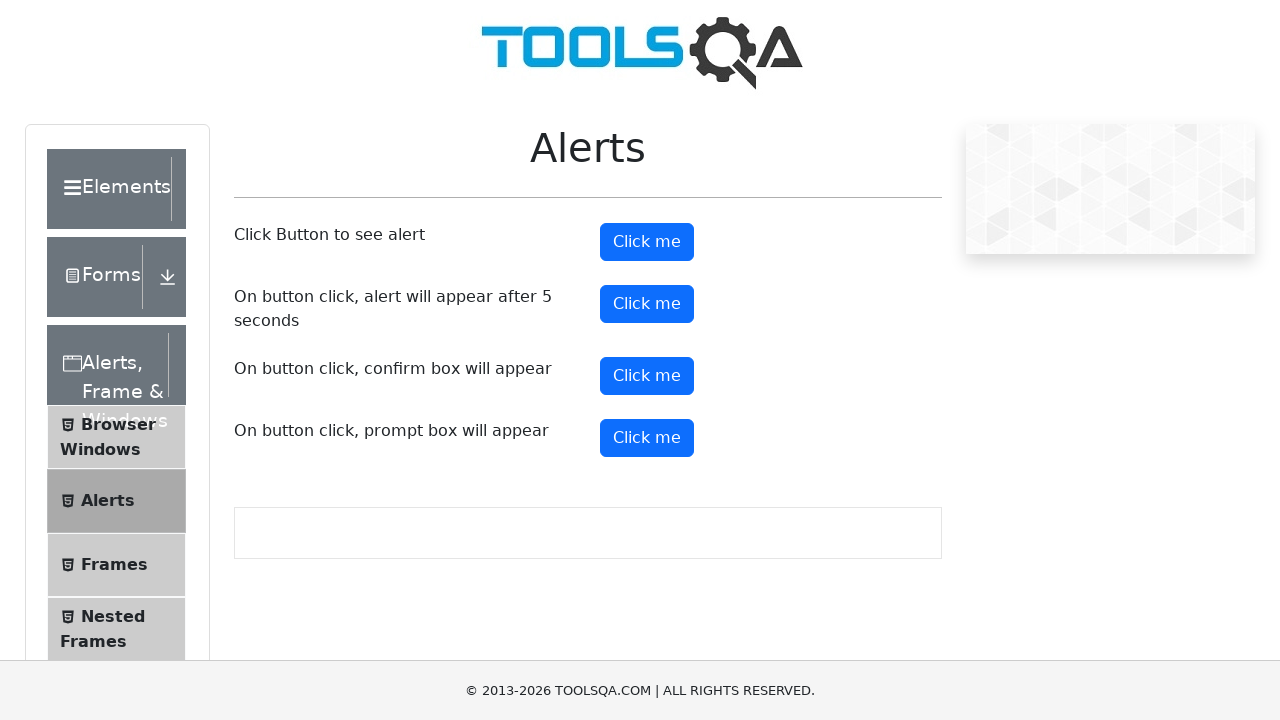

Set up dialog handler to accept alerts
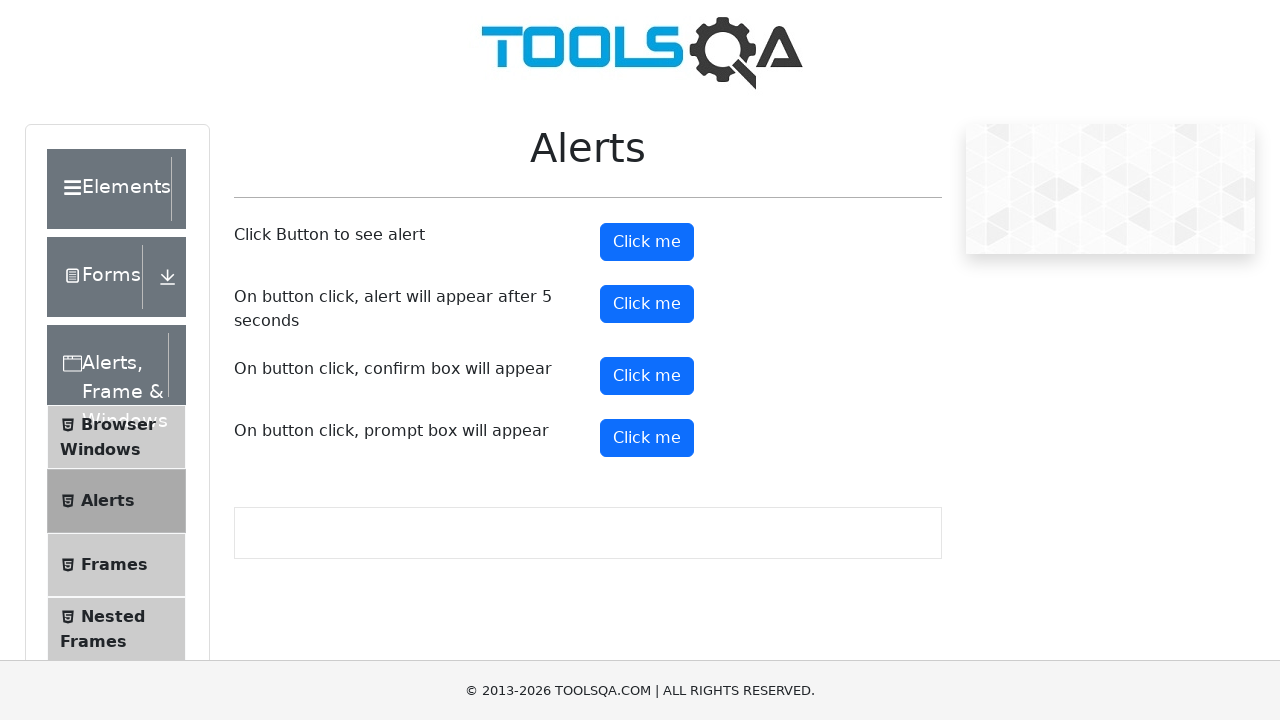

Clicked confirm button to trigger confirmation alert at (647, 376) on #confirmButton
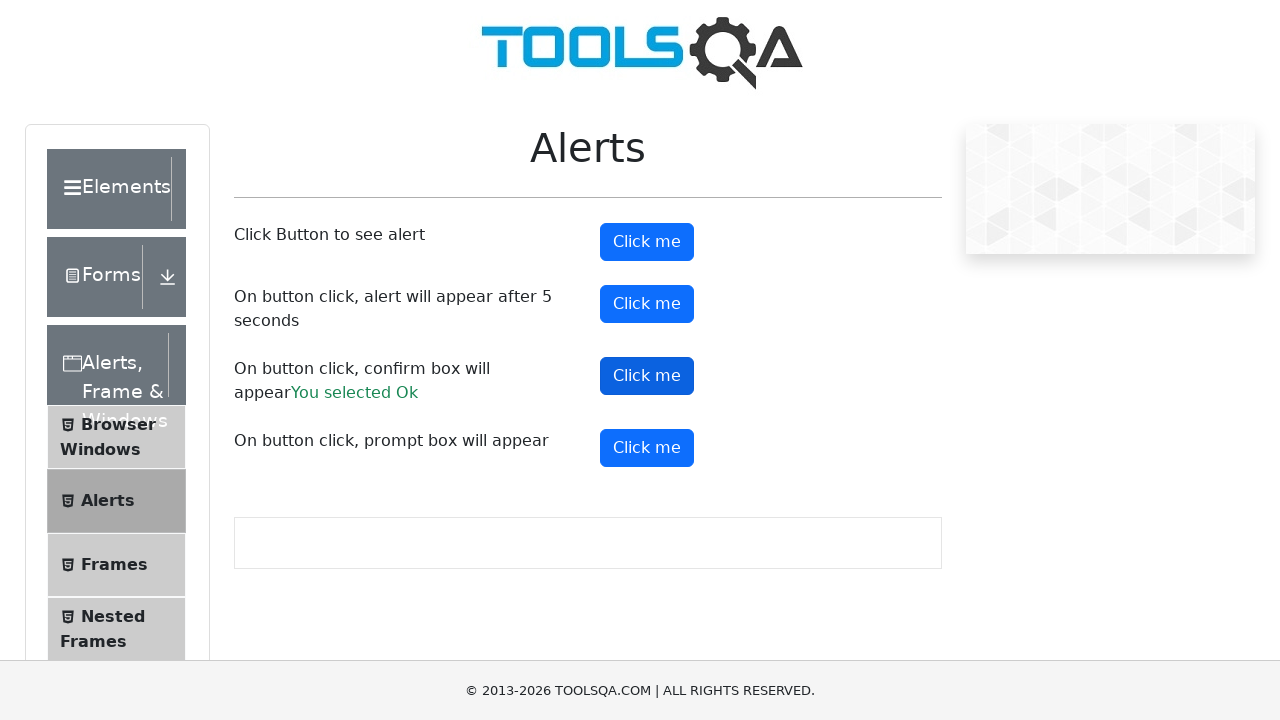

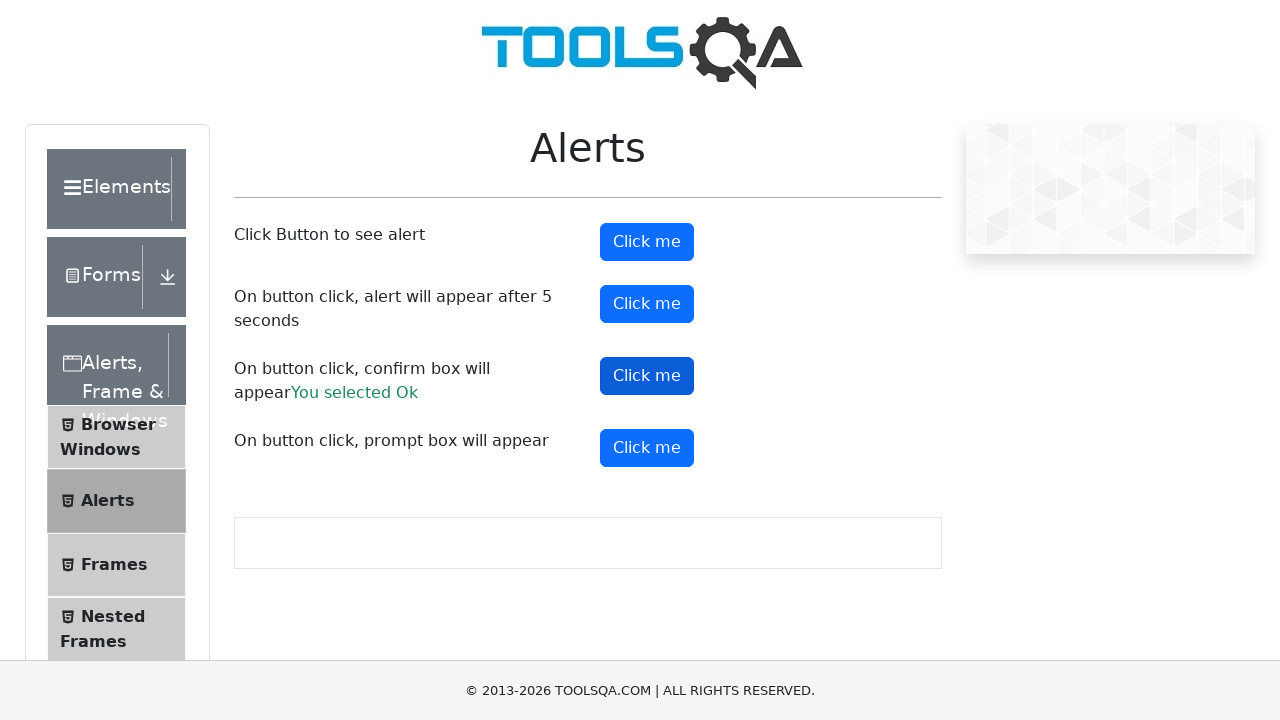